Tests that the todo counter displays the correct number of items

Starting URL: https://demo.playwright.dev/todomvc

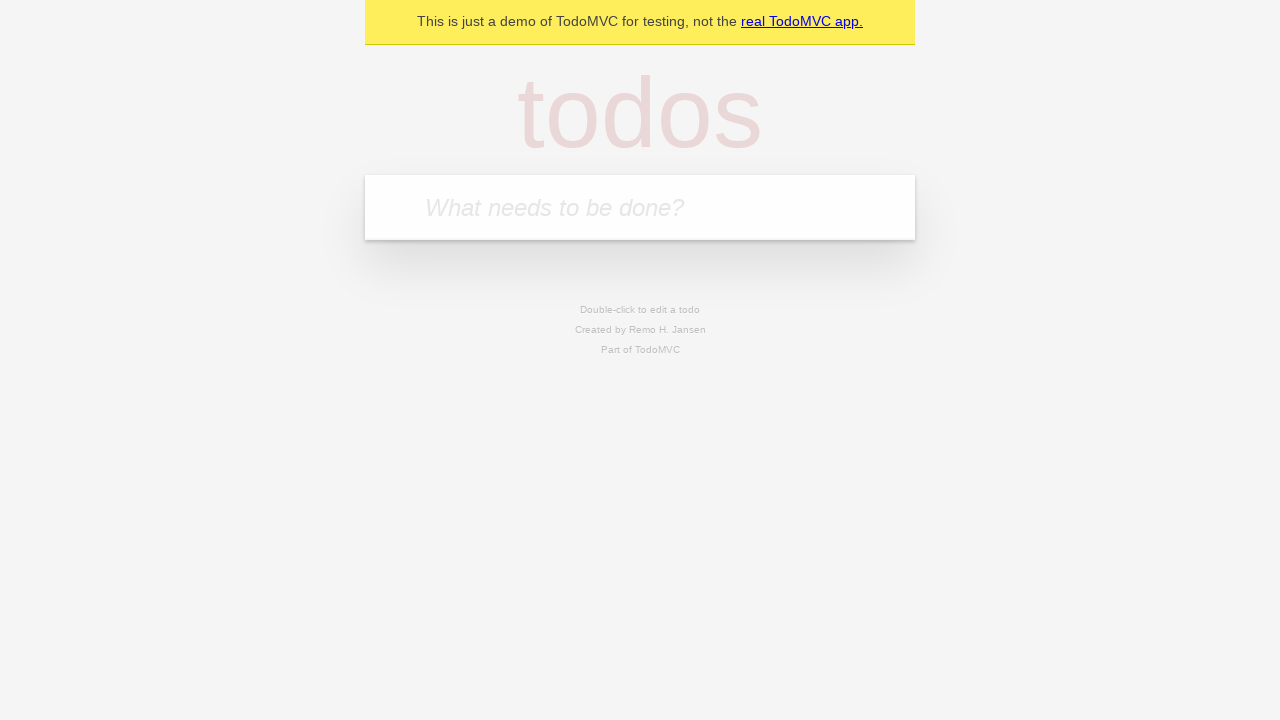

Filled todo input with 'buy some cheese' on internal:attr=[placeholder="What needs to be done?"i]
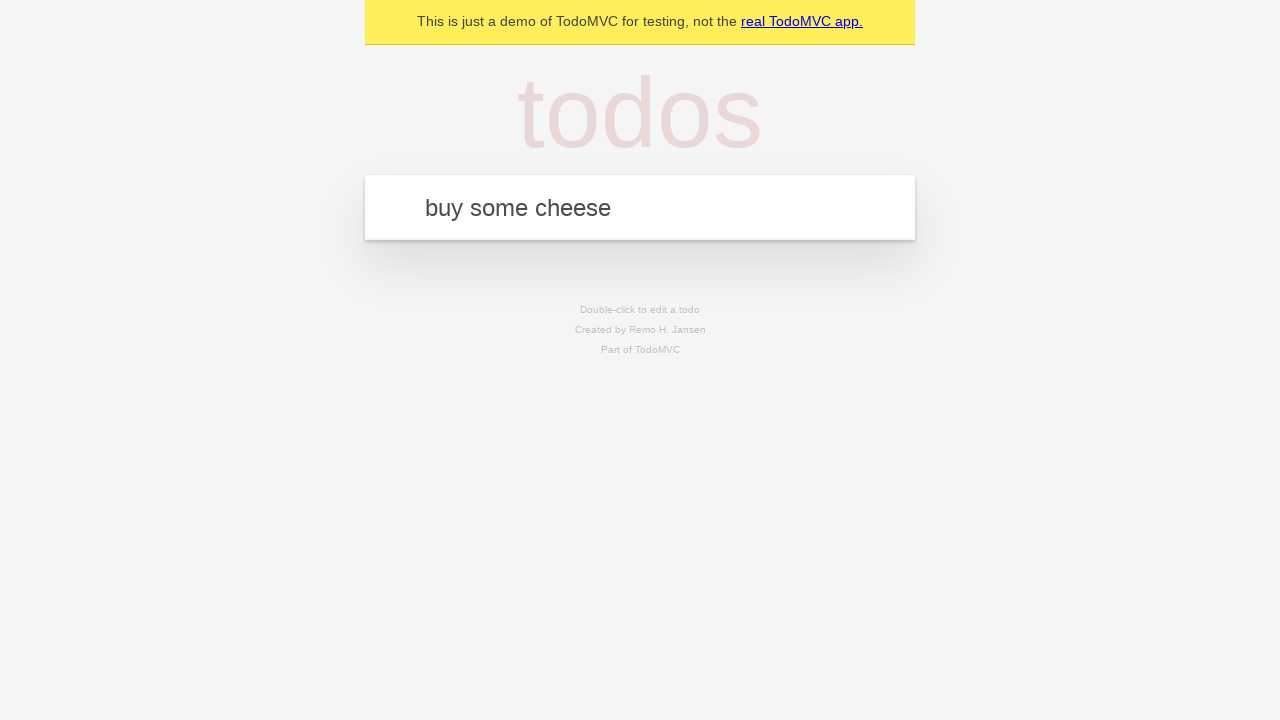

Pressed Enter to create first todo item on internal:attr=[placeholder="What needs to be done?"i]
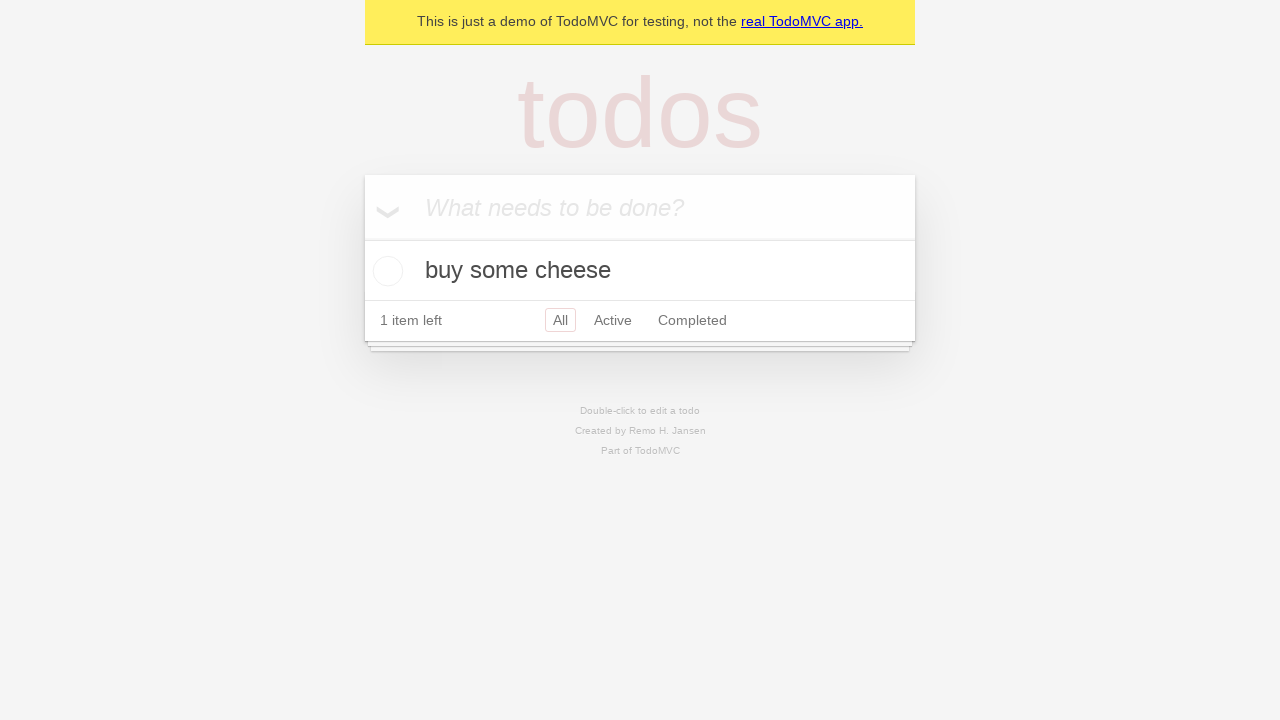

Todo counter element loaded after creating first item
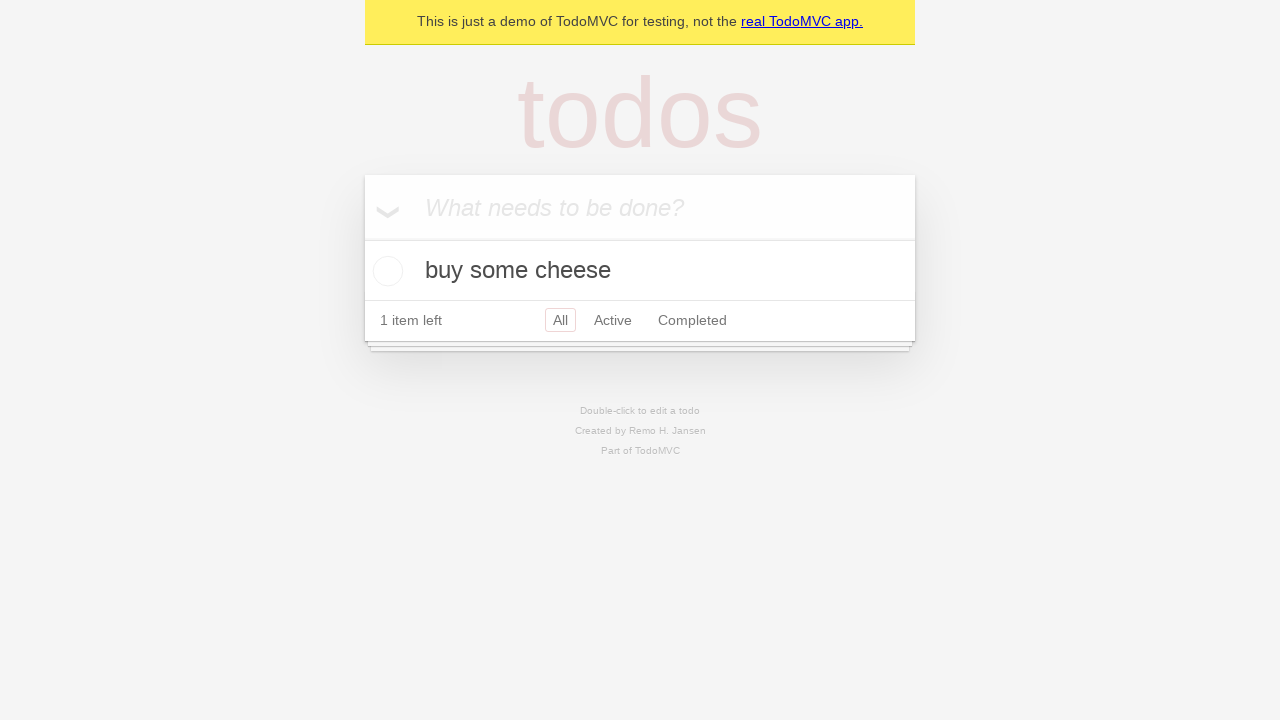

Filled todo input with 'feed the cat' on internal:attr=[placeholder="What needs to be done?"i]
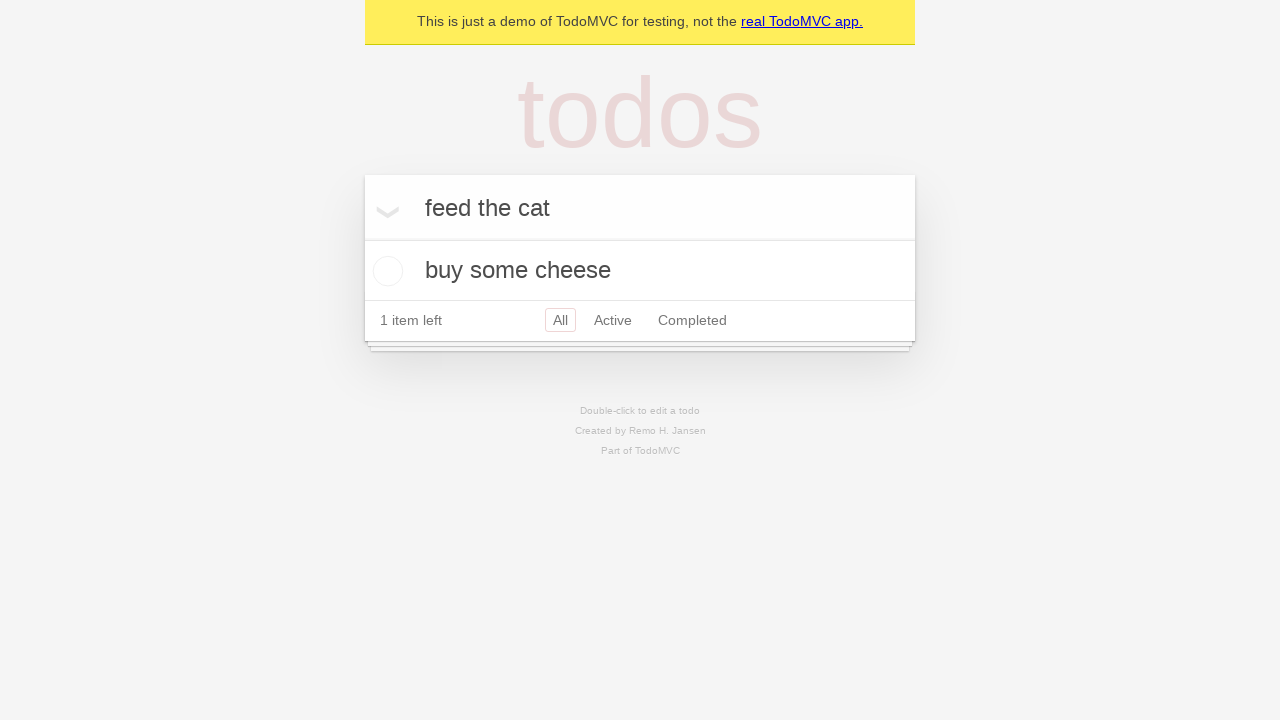

Pressed Enter to create second todo item on internal:attr=[placeholder="What needs to be done?"i]
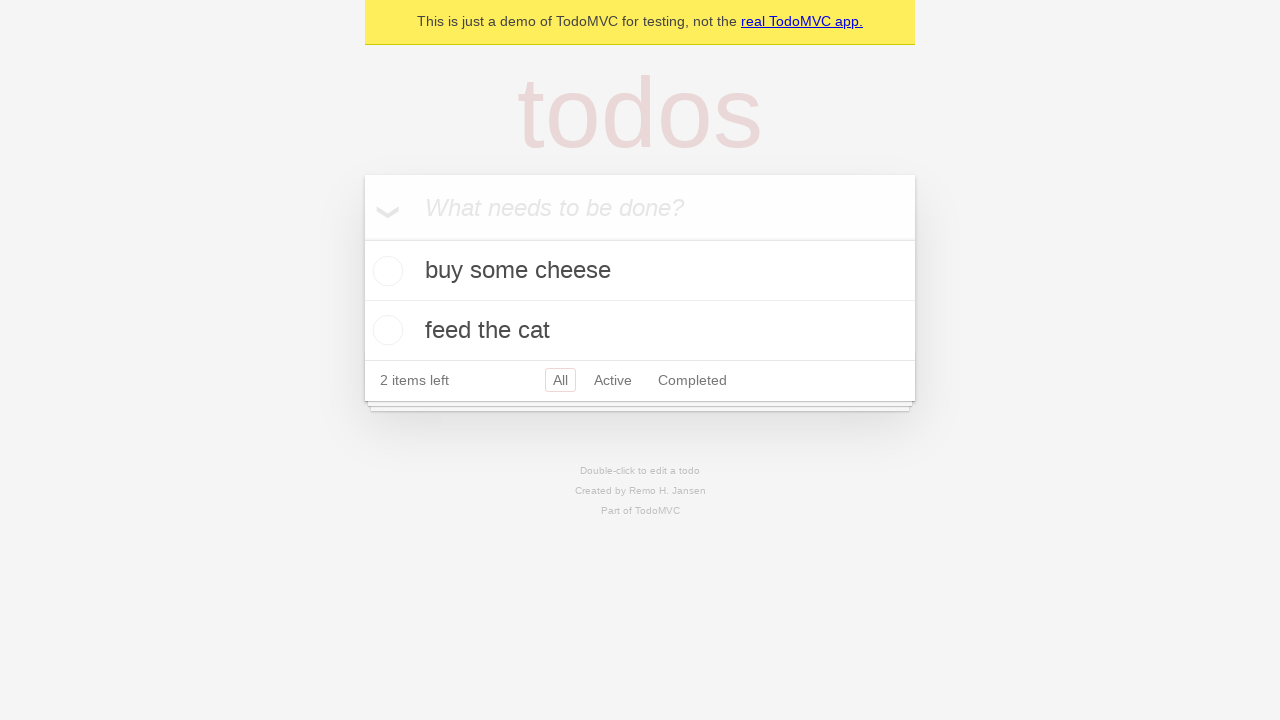

Verified that todo counter displays '2 items left'
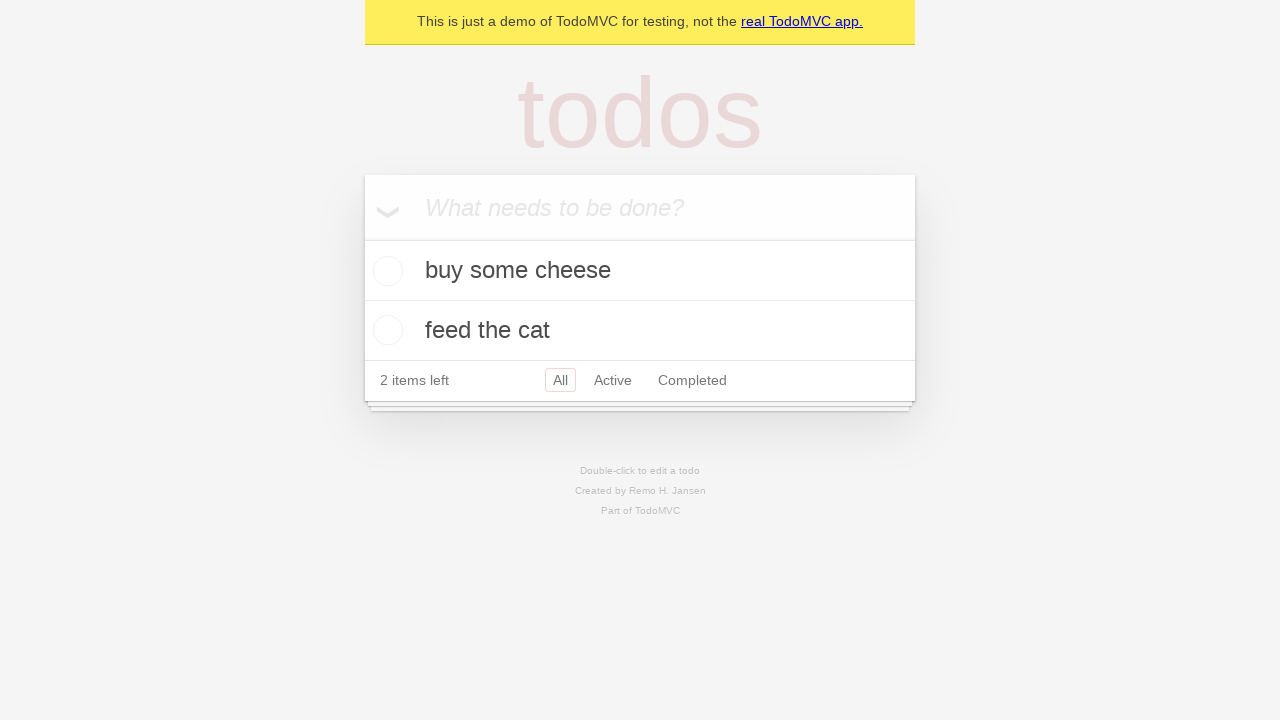

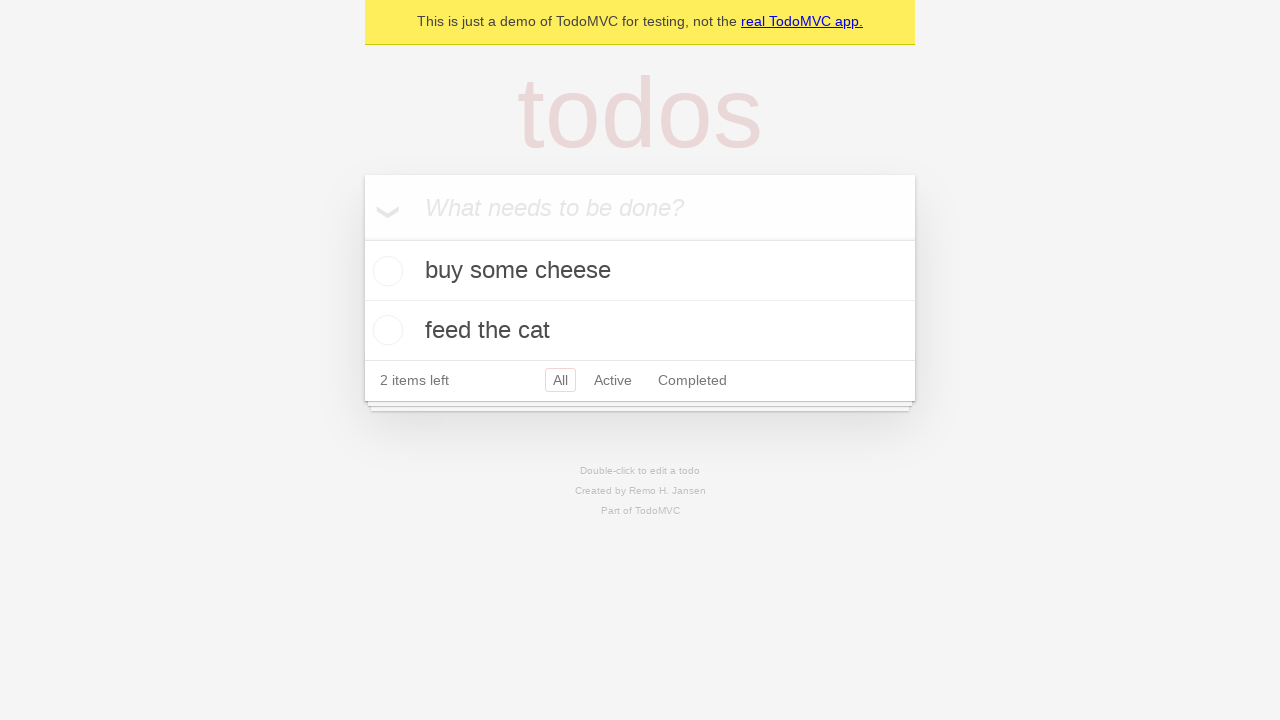